Tests the Awards link in the hamburger menu by clicking the nav toggle and then the Awards link.

Starting URL: https://www.hematology.org/

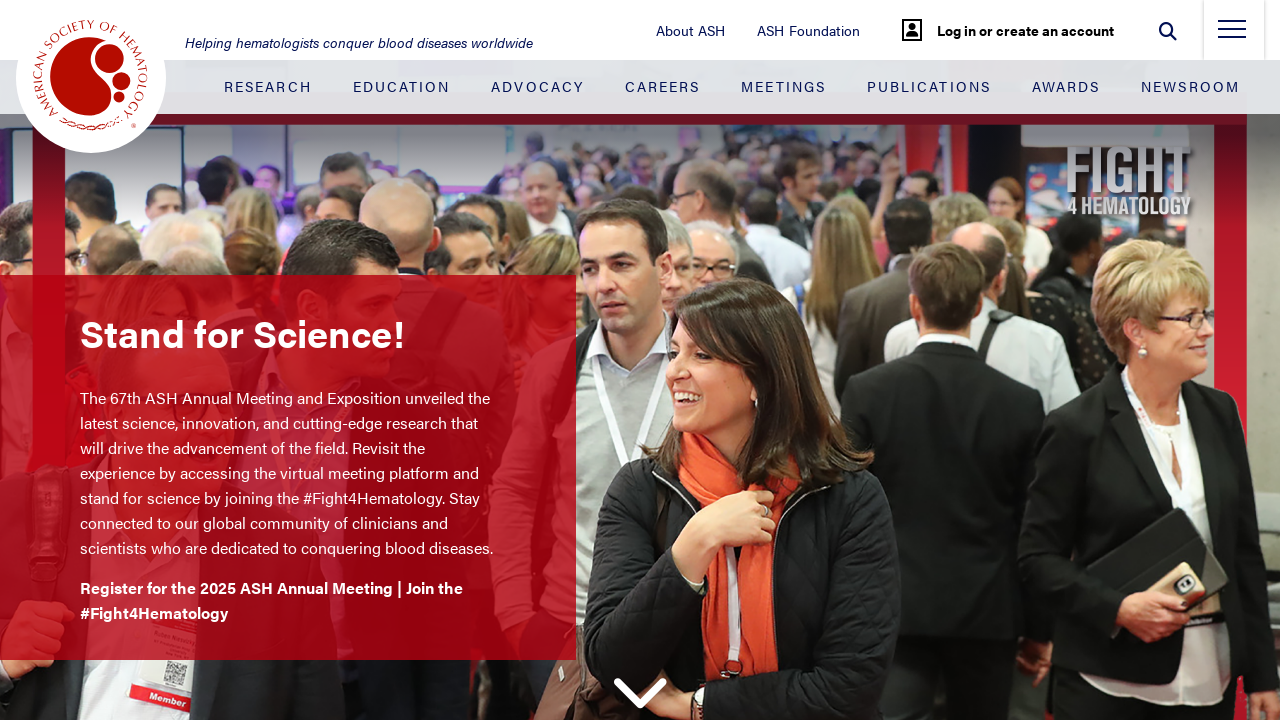

Clicked hamburger menu toggle to open navigation at (1232, 35) on .nav-toggle
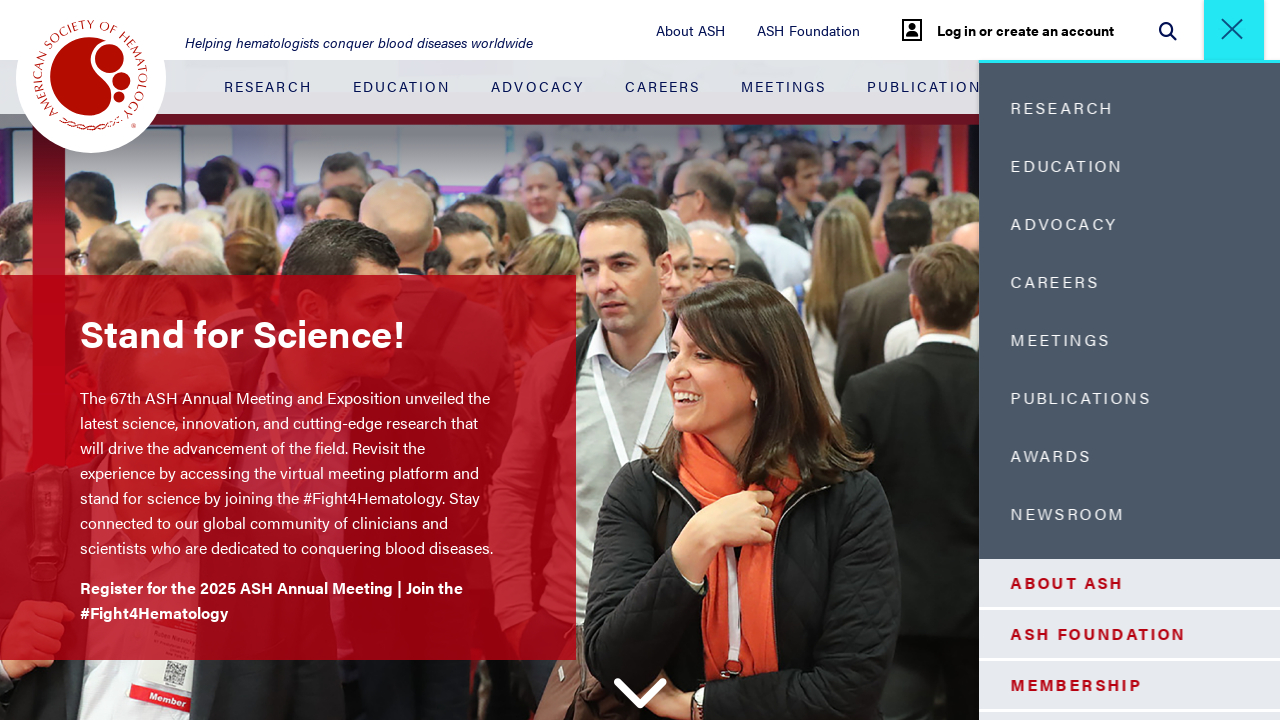

Clicked Awards link in hamburger menu at (1105, 456) on .side-menu-container__blue-section .nav-item:nth-child(7) > .nav-link
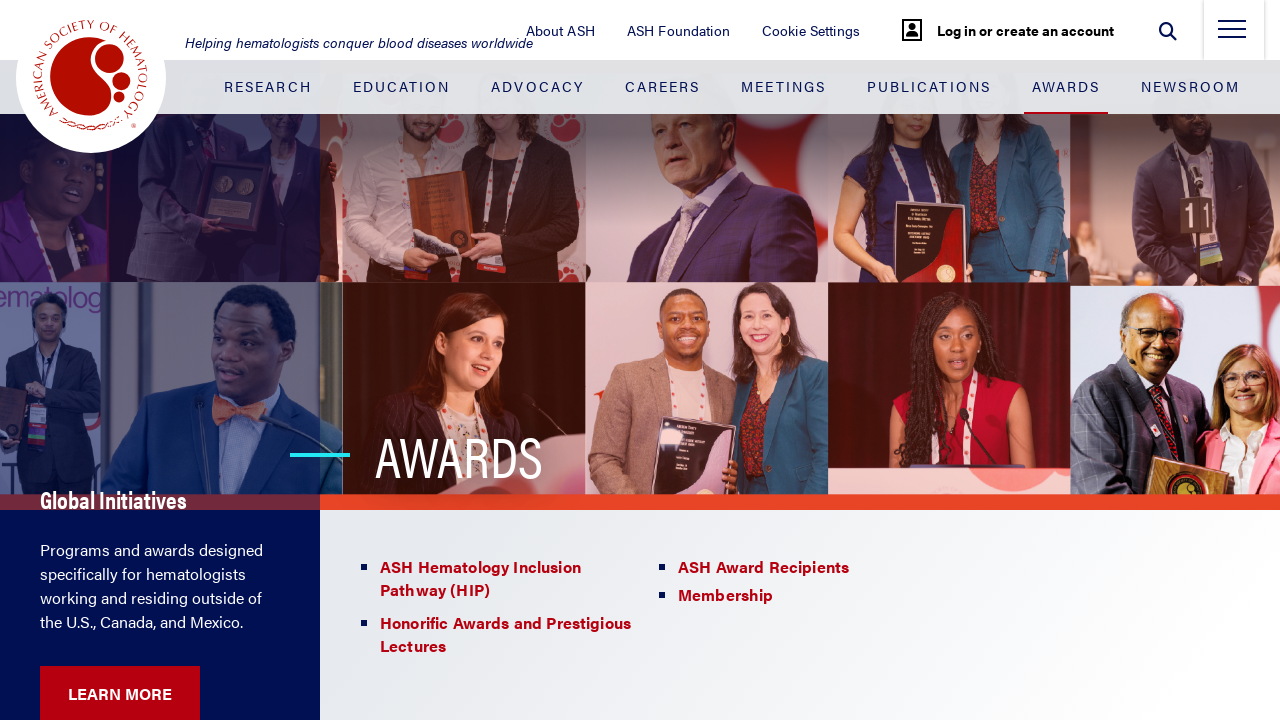

Awards page loaded successfully
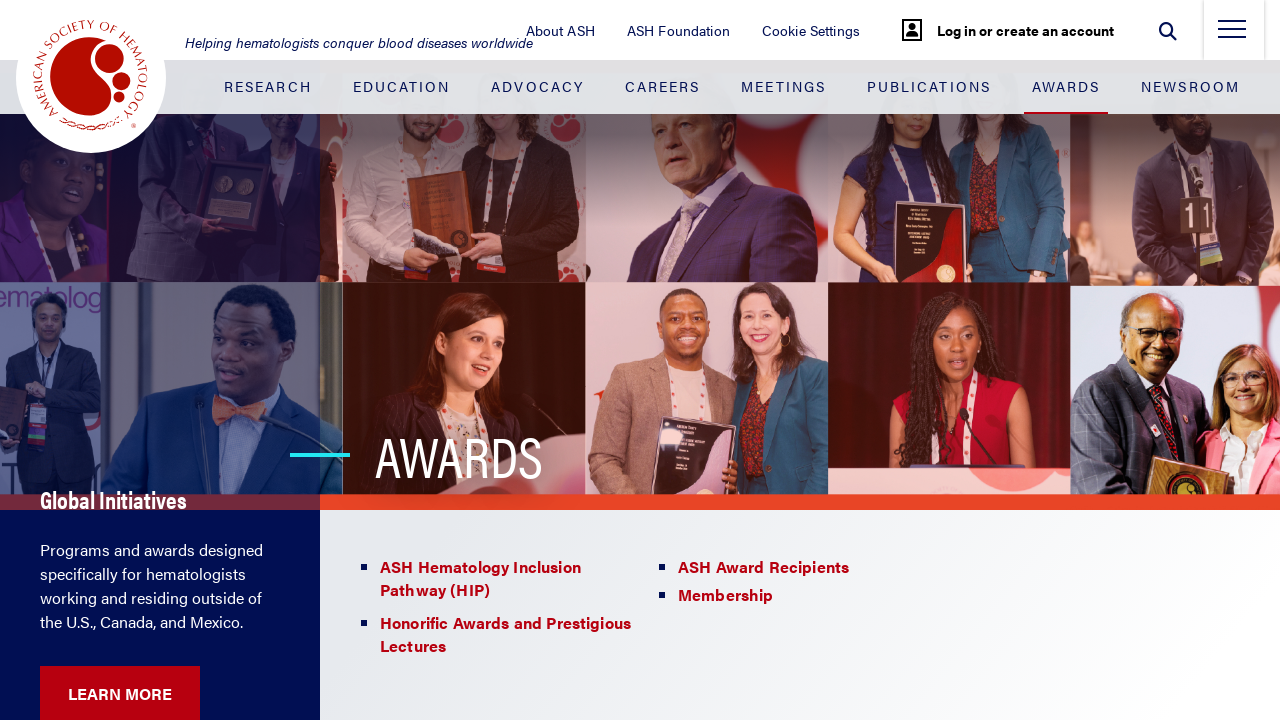

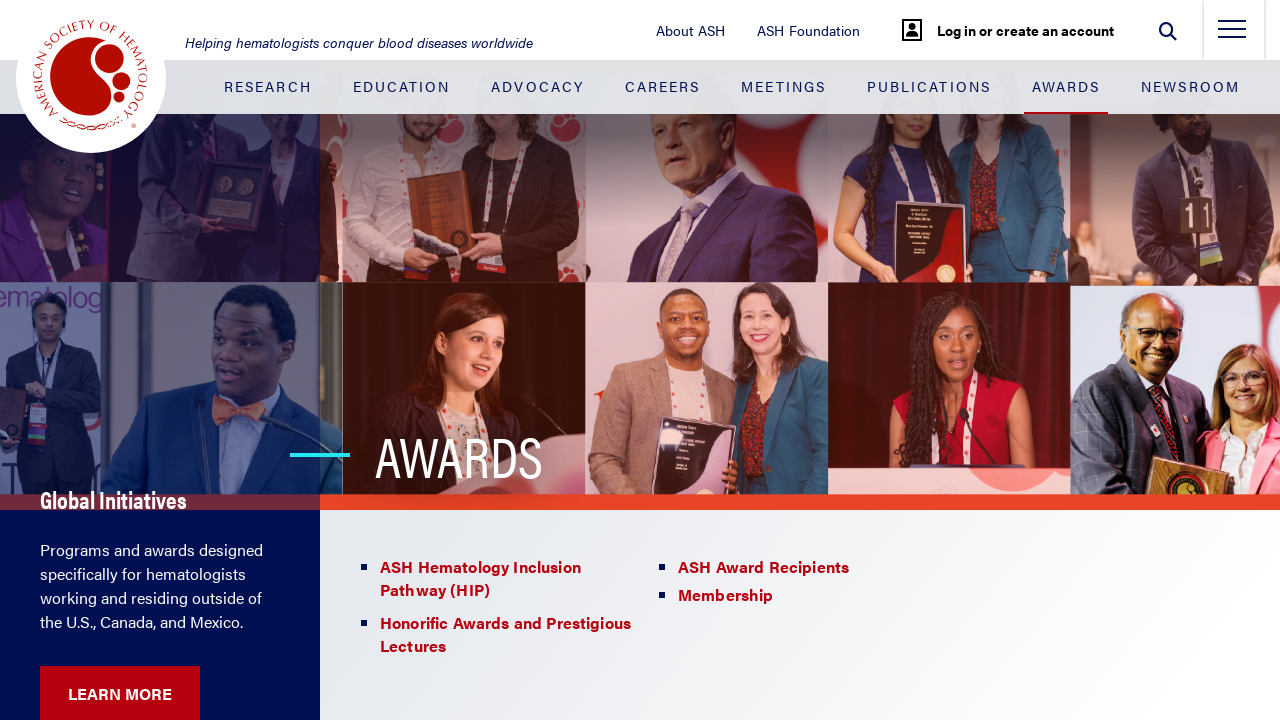